Tests an e-commerce site's search and add-to-cart functionality by searching for products containing "ca", verifying search results, and adding specific items to cart with quantity adjustments

Starting URL: https://rahulshettyacademy.com/seleniumPractise/#/

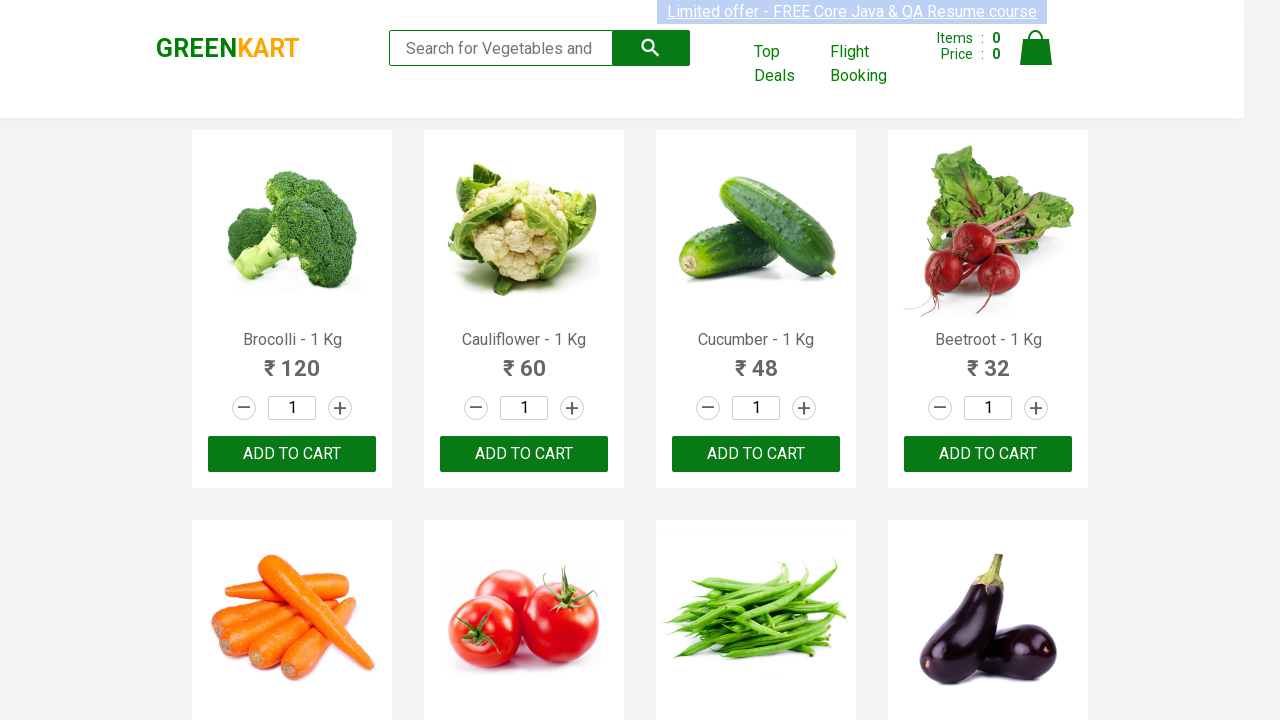

Filled search field with 'ca' to search for products on .search-keyword
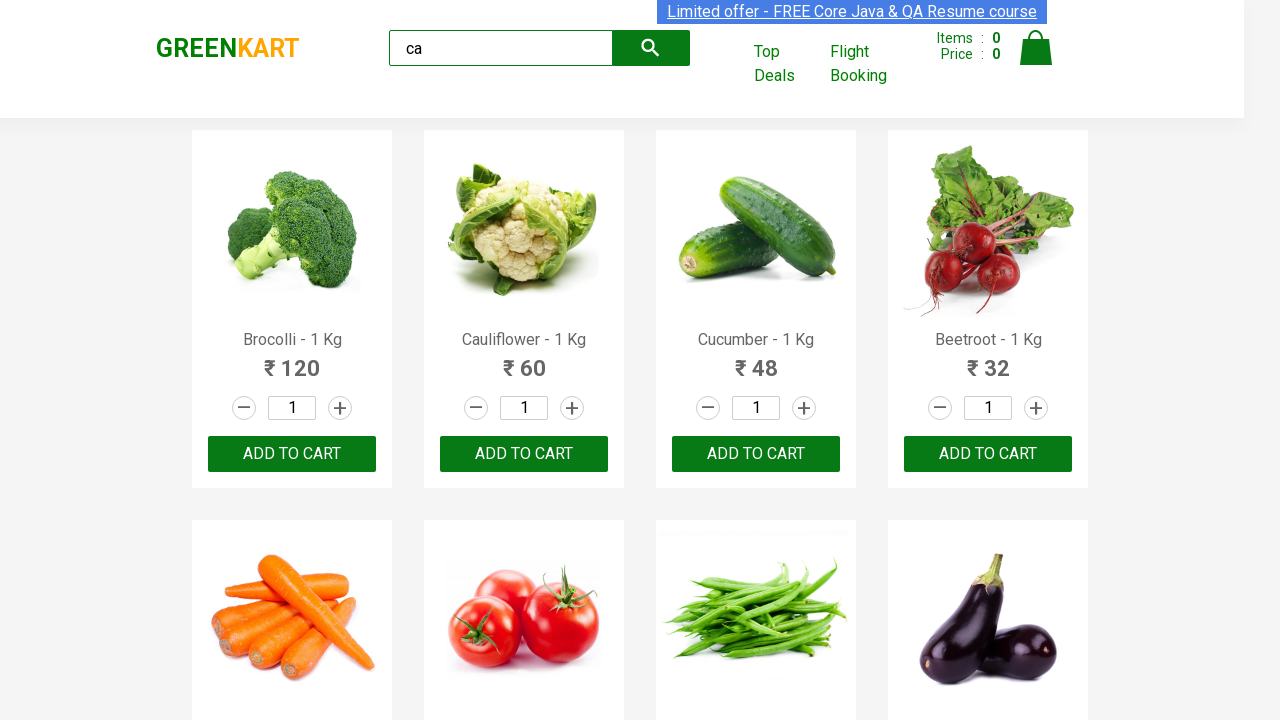

Waited 2000ms for search results to load
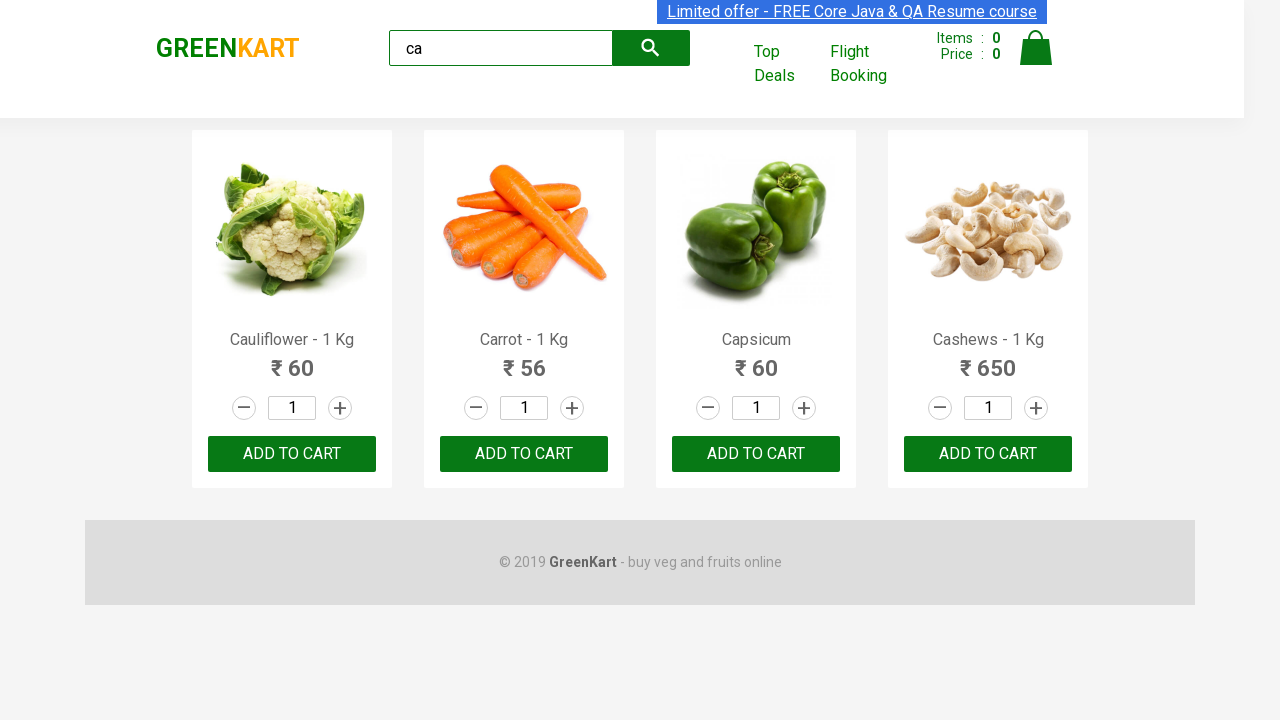

Clicked ADD TO CART button for second product at (524, 454) on div.products > div:nth-child(2) > div.product-action button[type="button"]
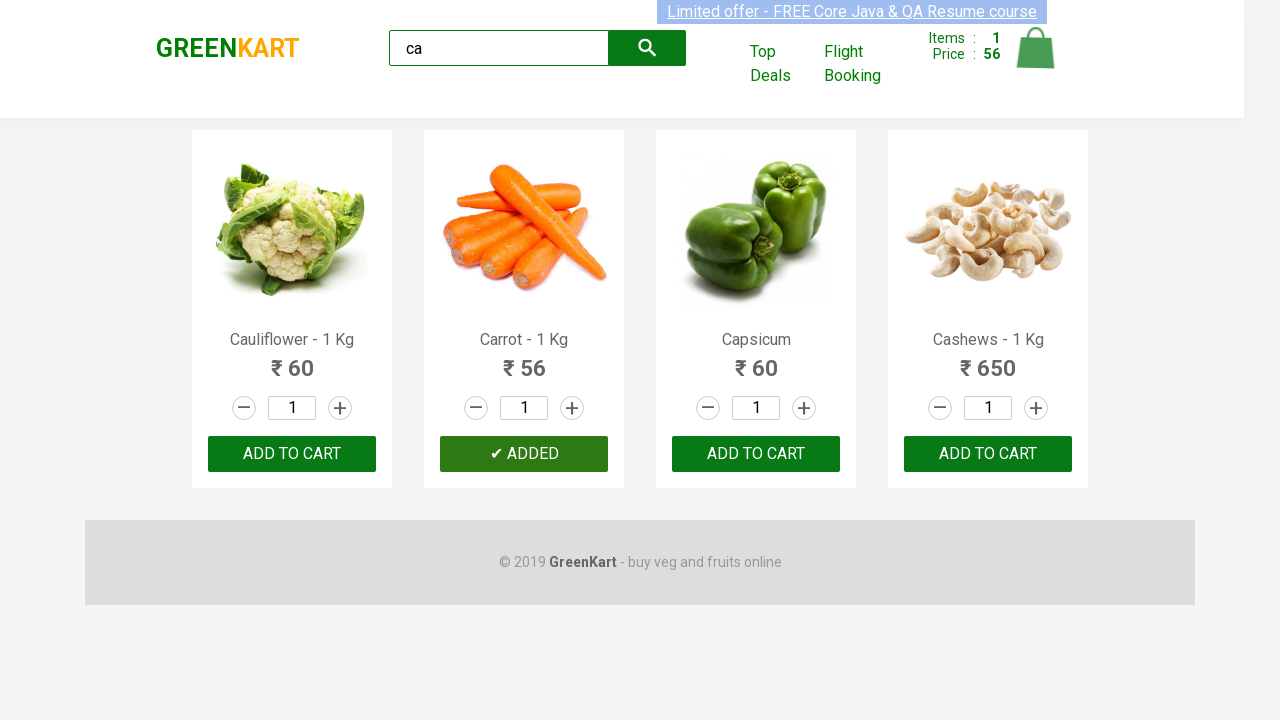

Clicked increment button first time for Cashews product at (1036, 408) on .products .product >> nth=3 >> .increment
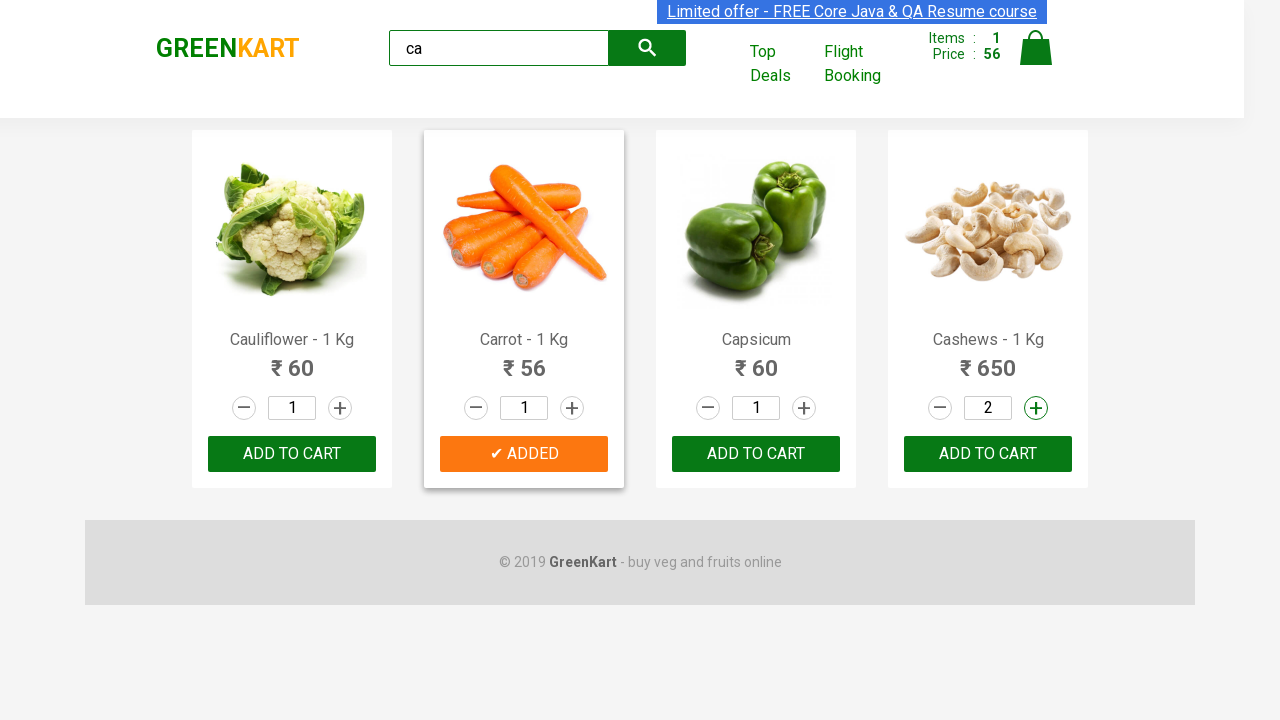

Clicked increment button second time to increase Cashews quantity to 3 at (1036, 408) on .products .product >> nth=3 >> .increment
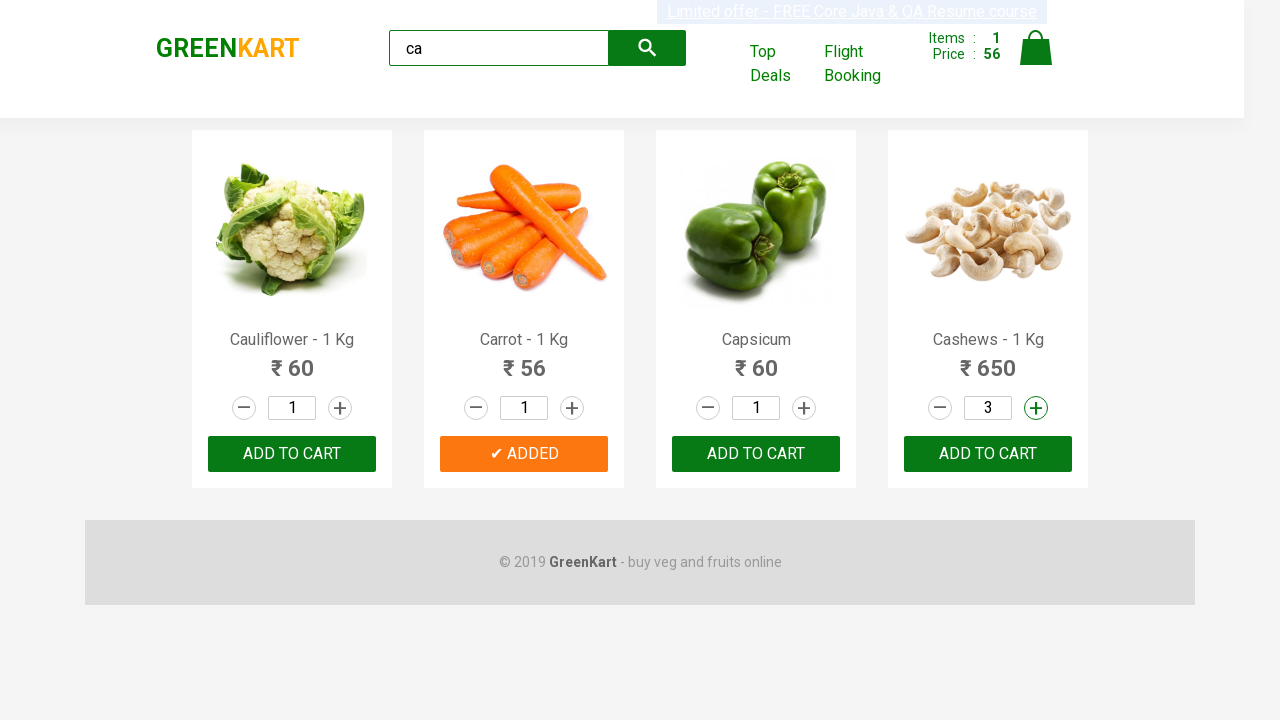

Clicked ADD TO CART button for Cashews product at (988, 454) on .products .product >> nth=3 >> button
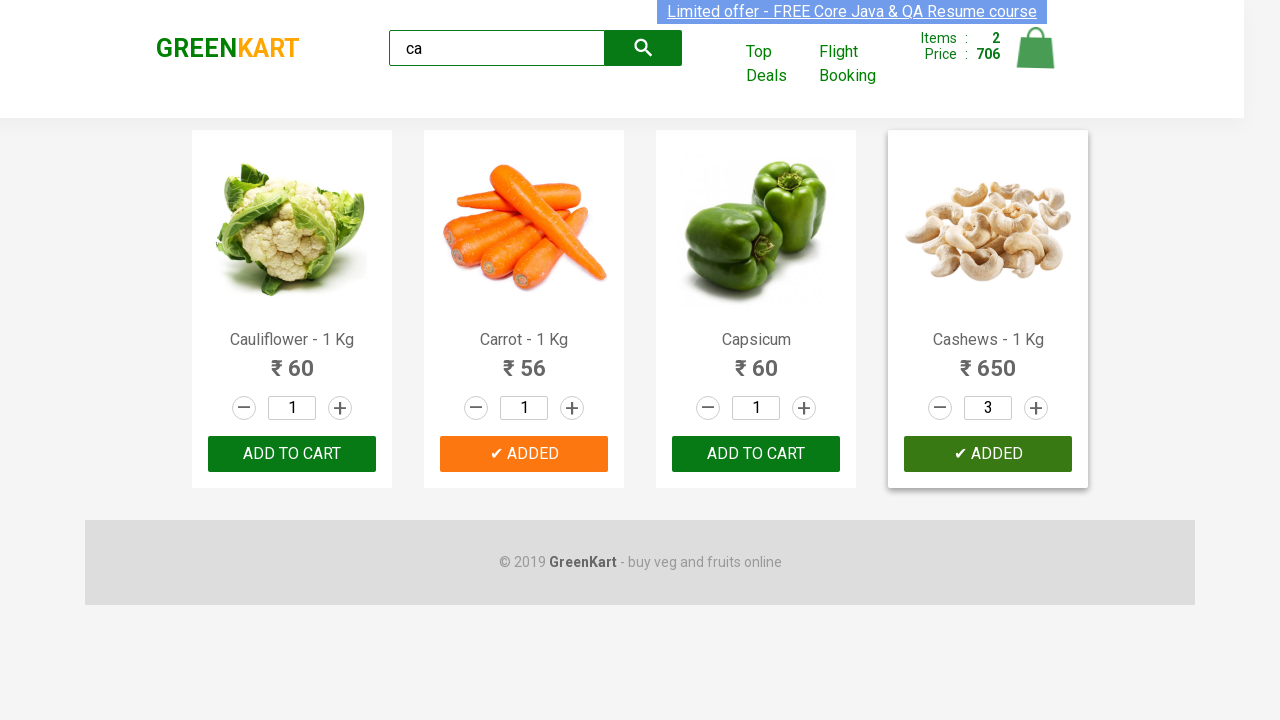

Verified brand greenLogo element is present on page
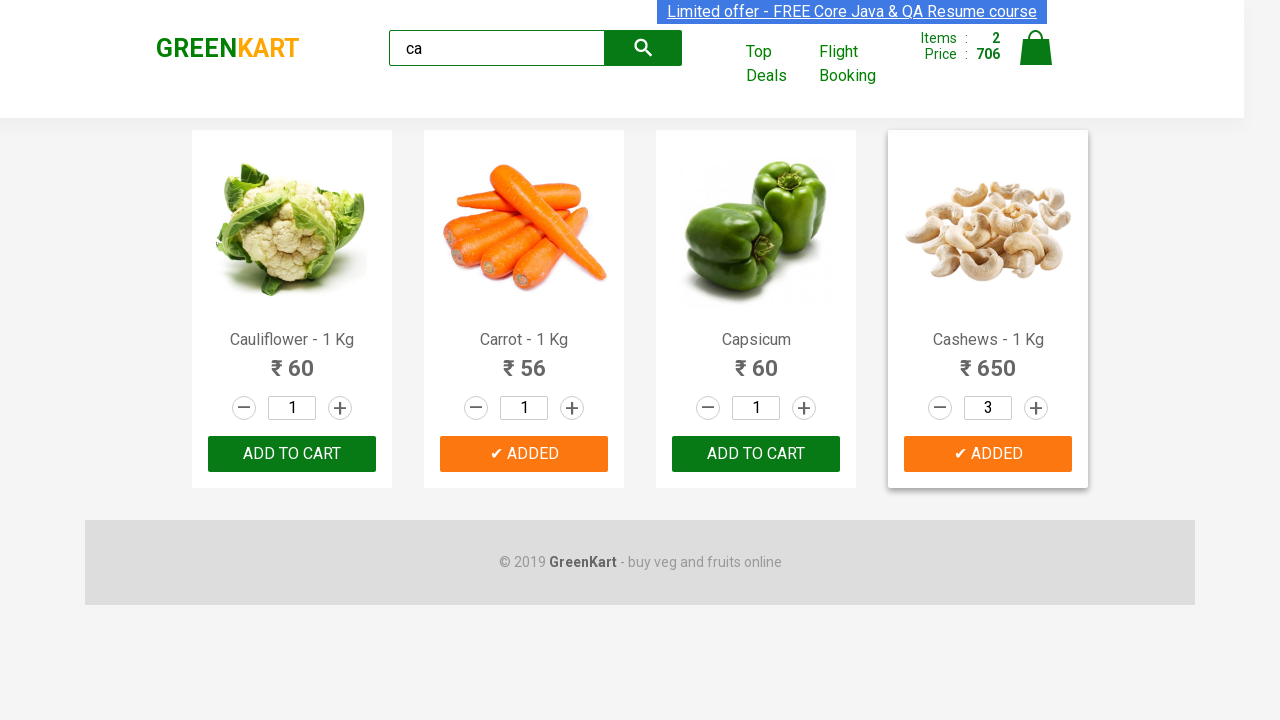

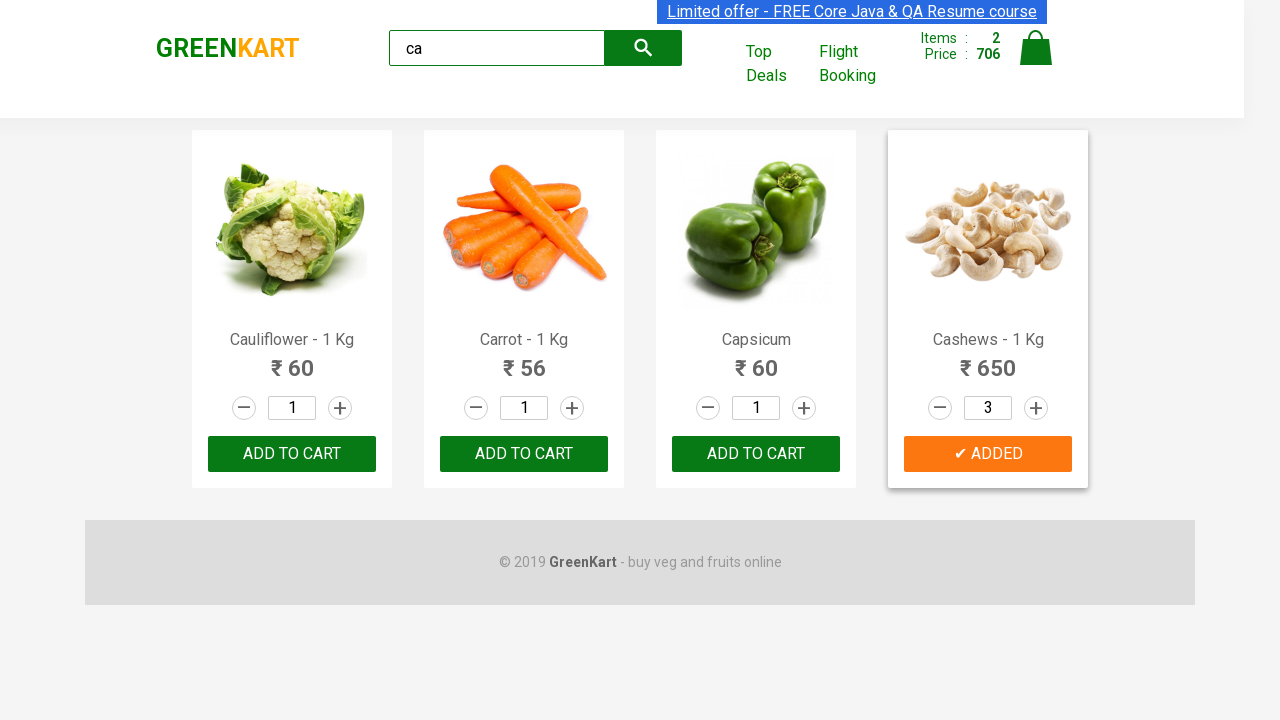